Tests dynamic controls by clicking the Remove button and verifying the Add button appears

Starting URL: http://the-internet.herokuapp.com/dynamic_controls

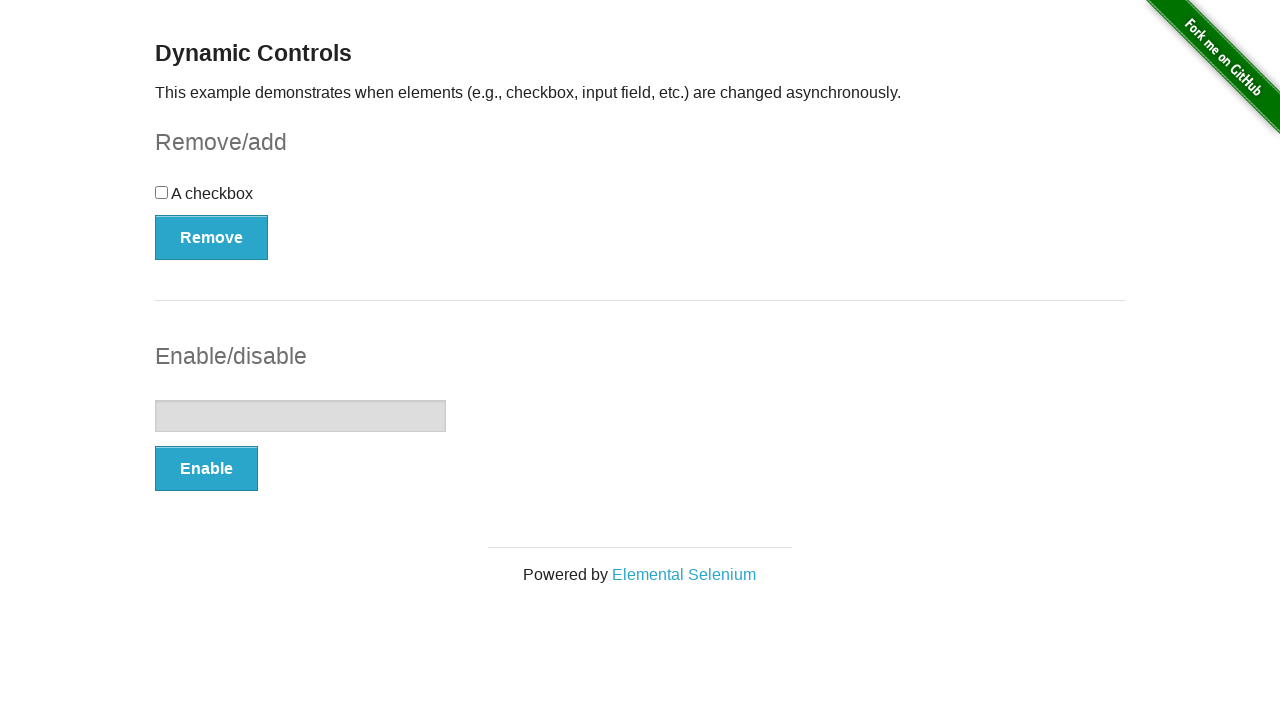

Clicked the Remove button at (212, 237) on xpath=//*[.='Remove']
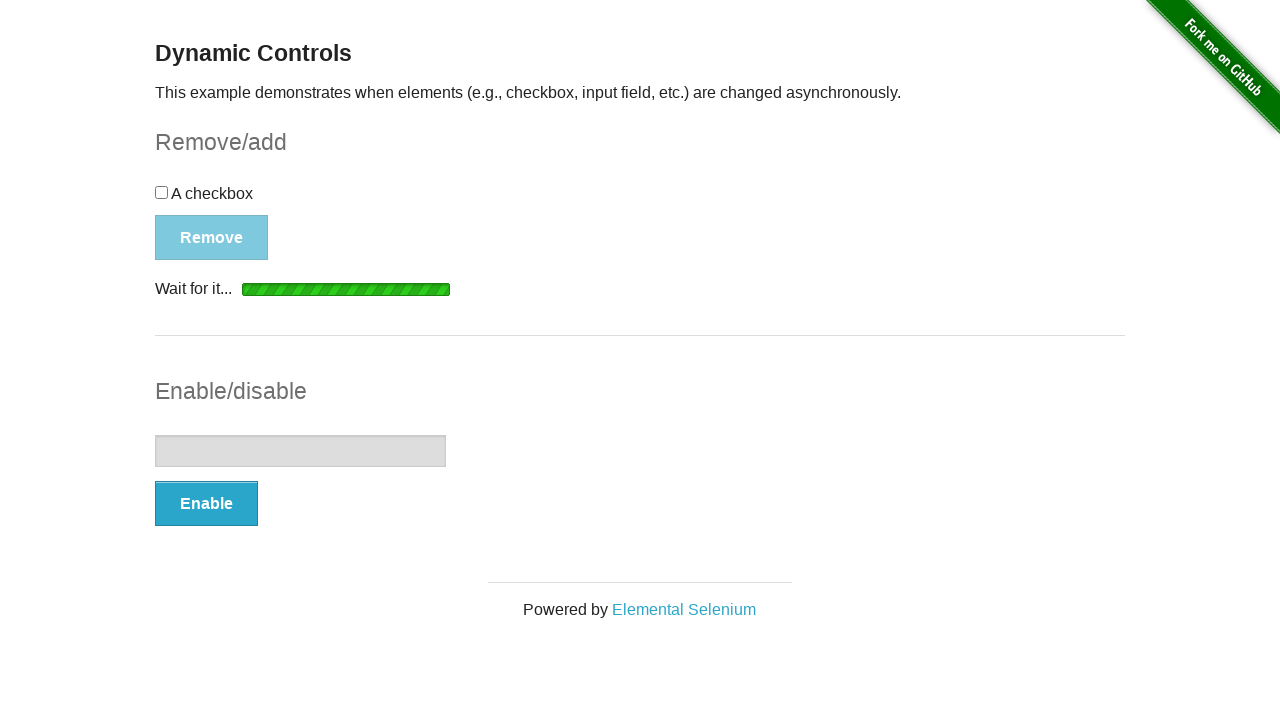

Add button appeared after removing the control
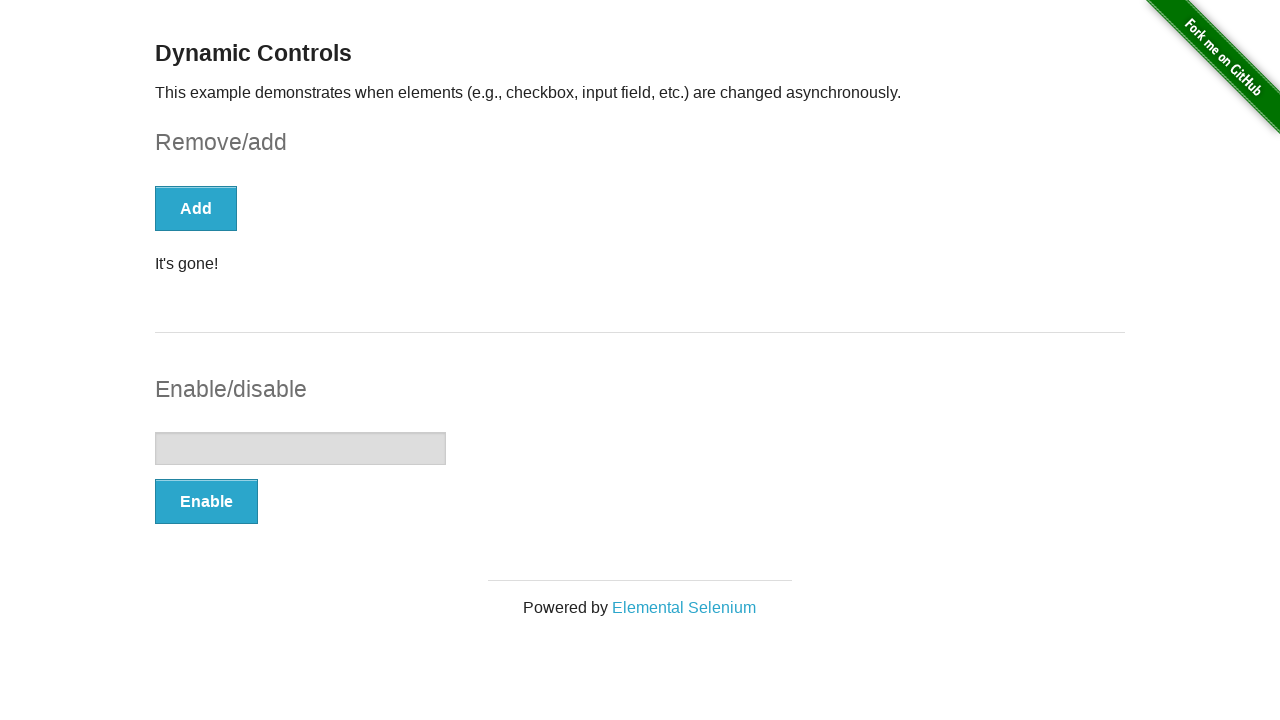

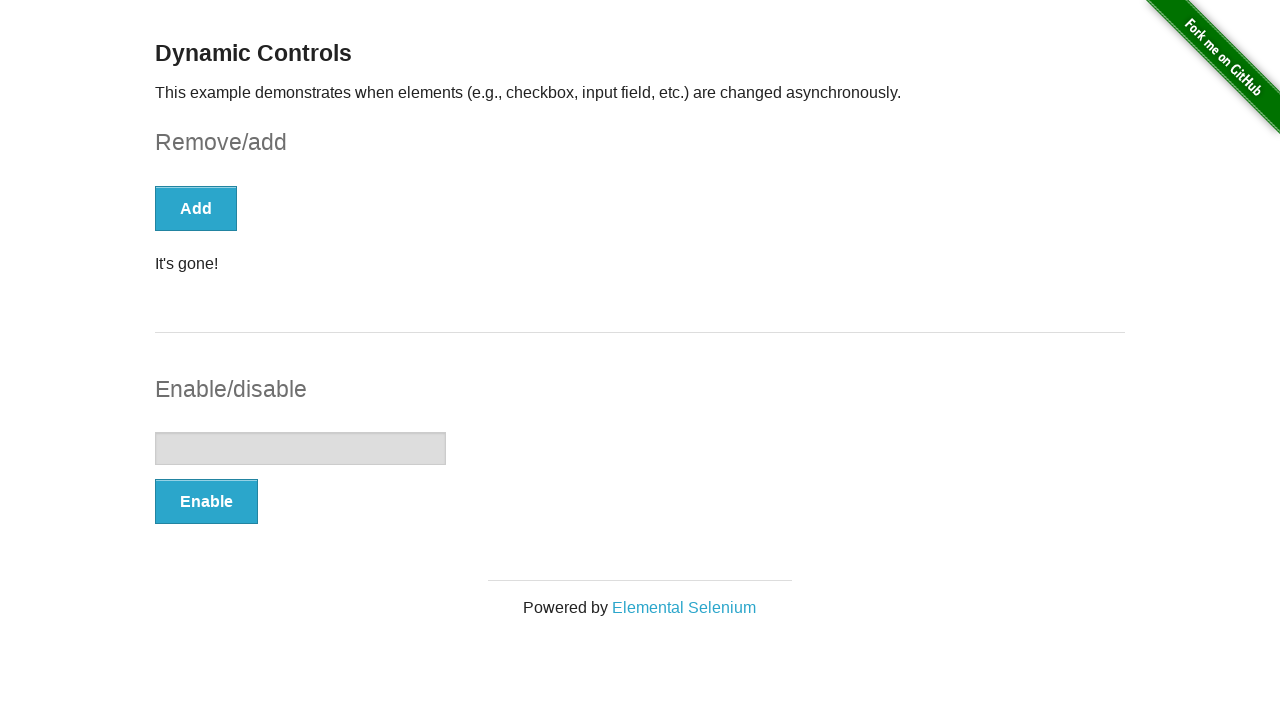